Navigates to the Playwright documentation website and takes a screenshot for visual comparison testing

Starting URL: https://playwright.dev

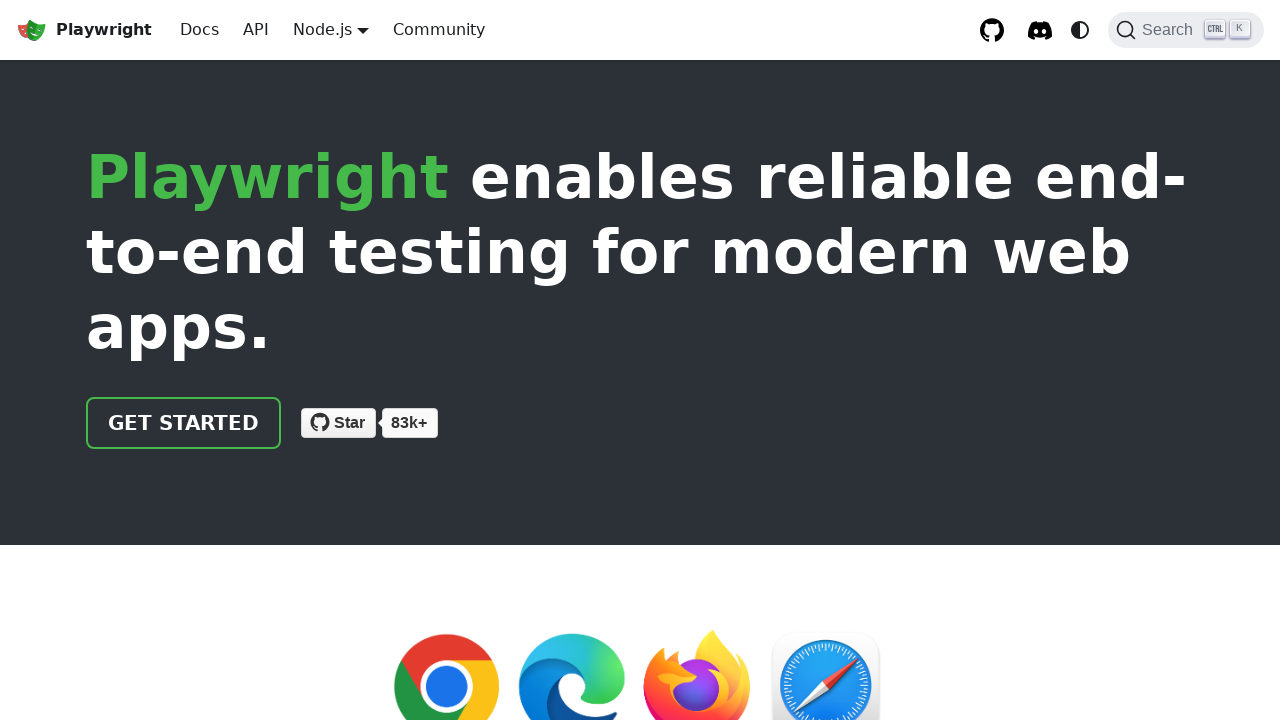

Waited for main hero title to load on Playwright documentation homepage
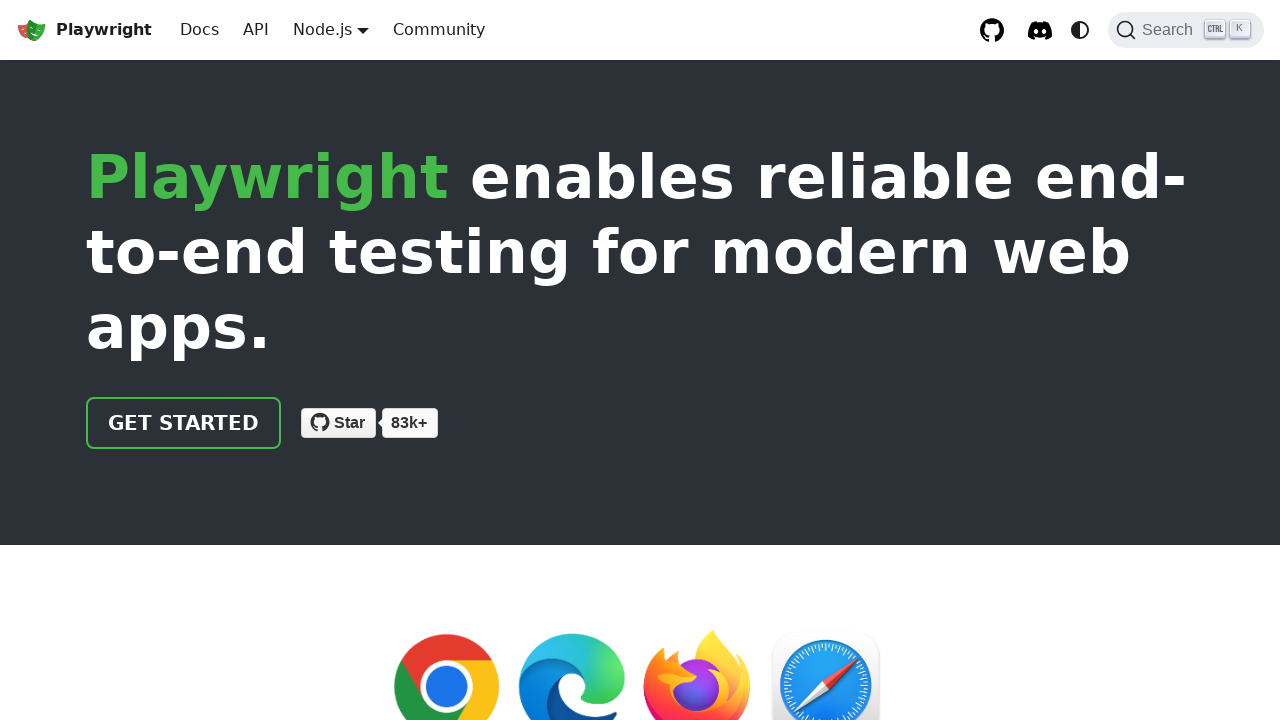

Captured screenshot of Playwright documentation website for visual comparison
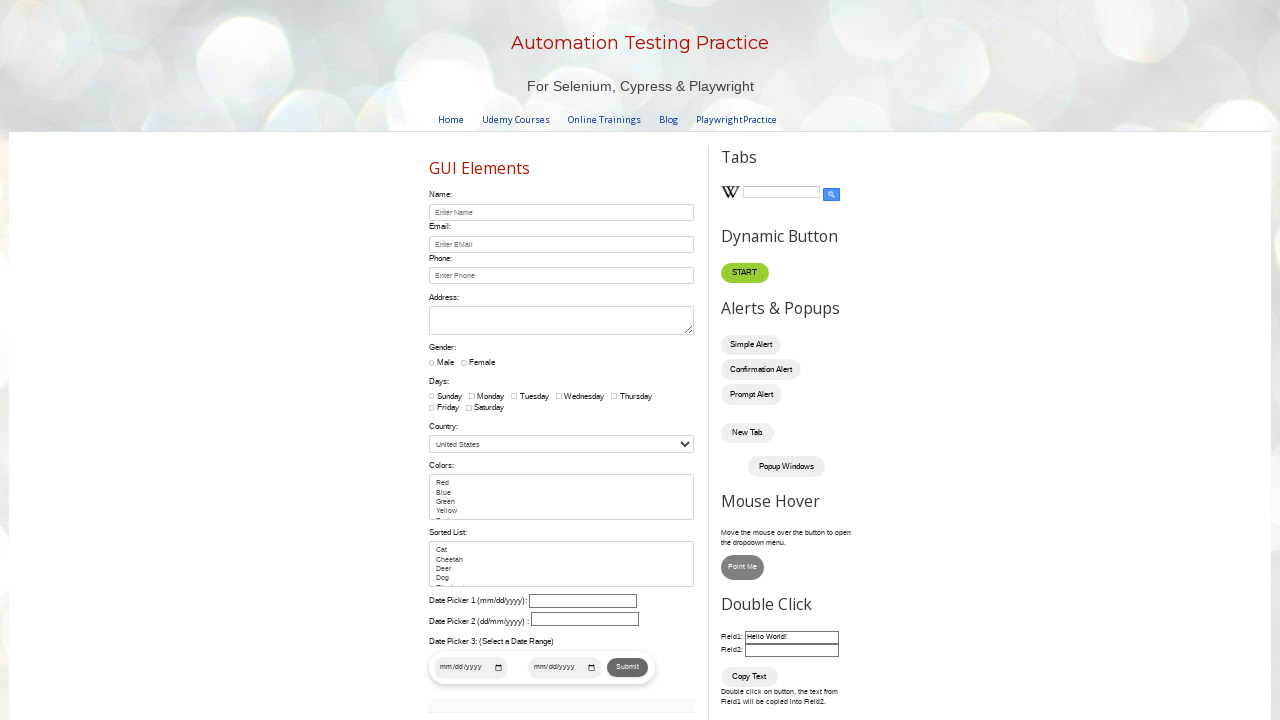

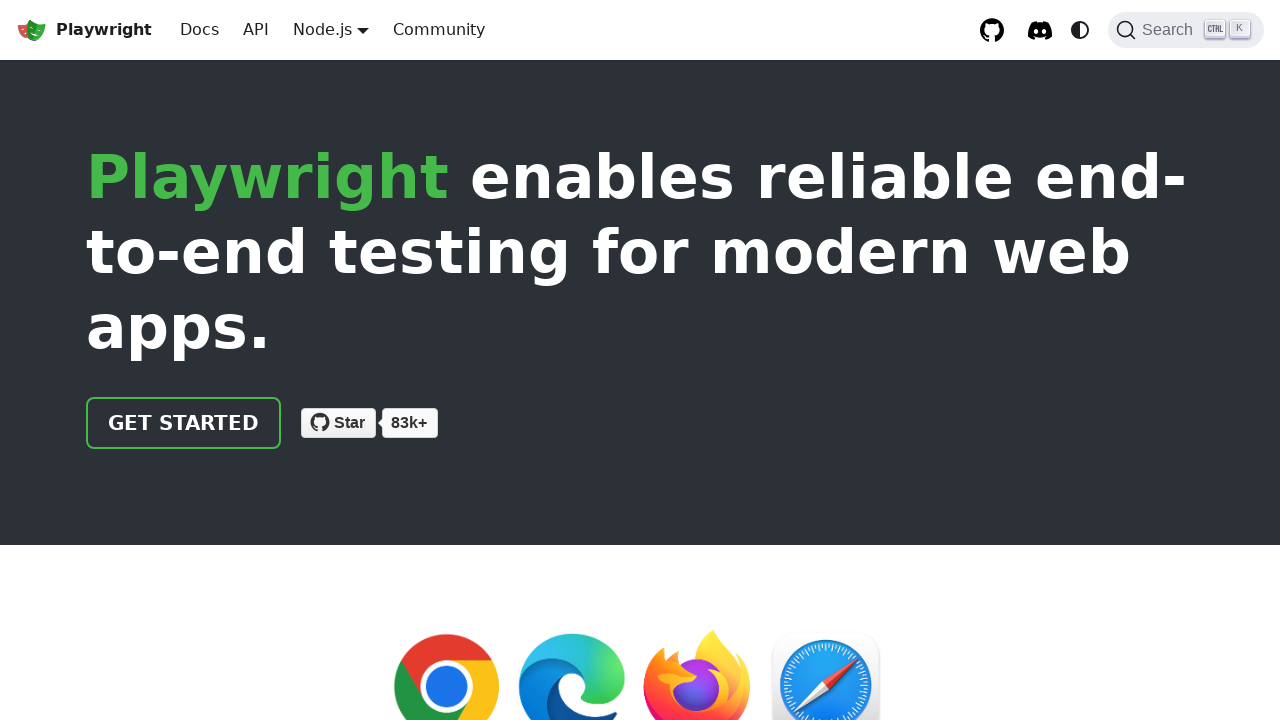